Tests scroll functionality by scrolling down to the "CYDEO" link at the bottom of the page using mouse hover, then scrolling back up using the Page Up key.

Starting URL: https://practice.cydeo.com/

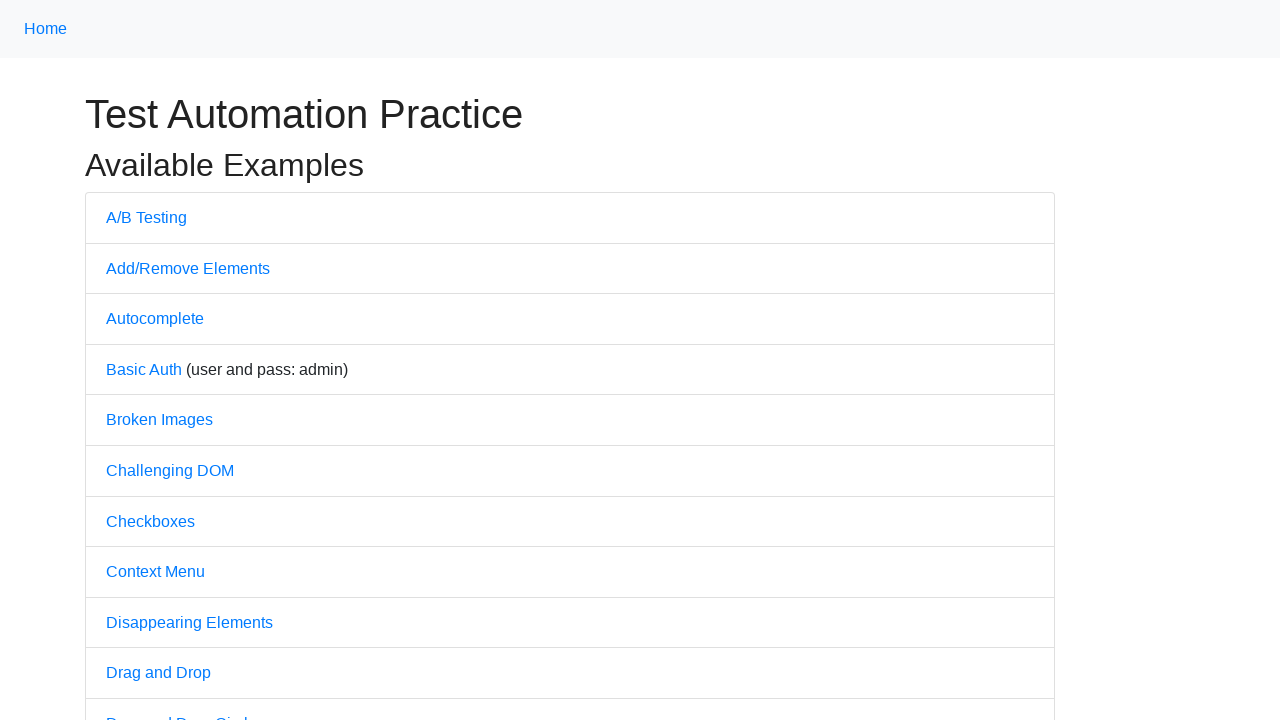

Located the CYDEO link element
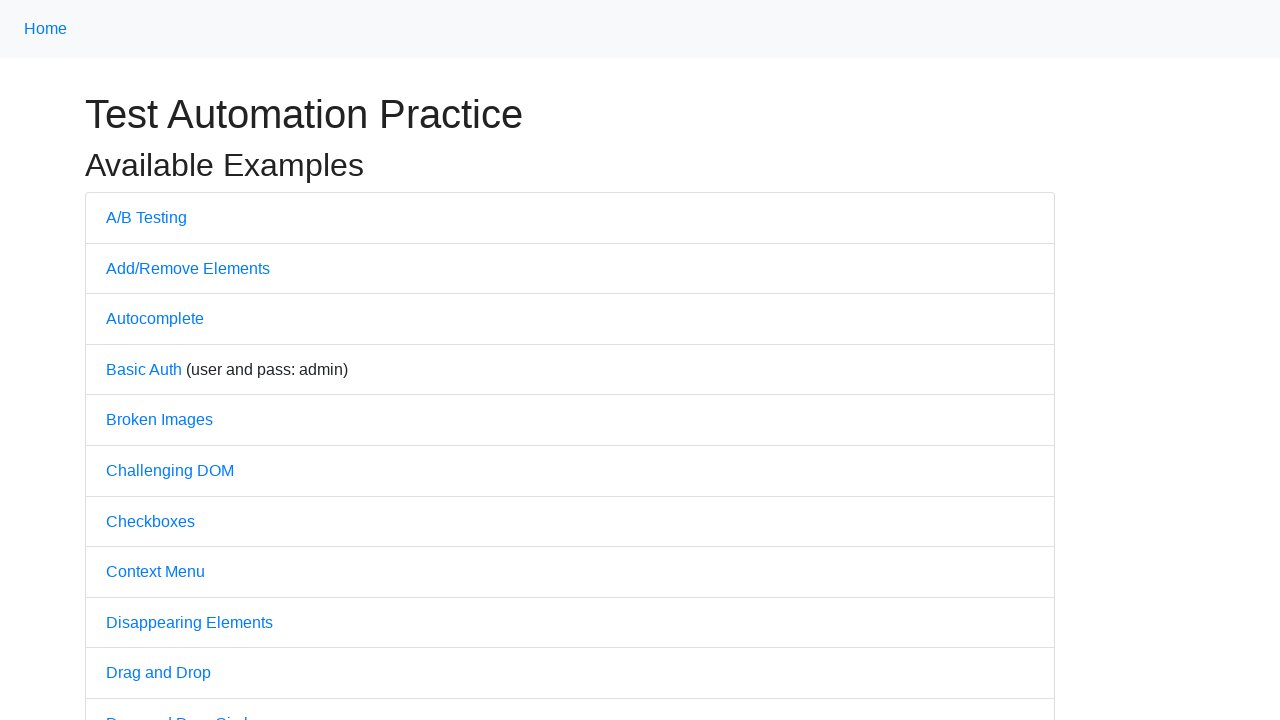

Scrolled down to CYDEO link
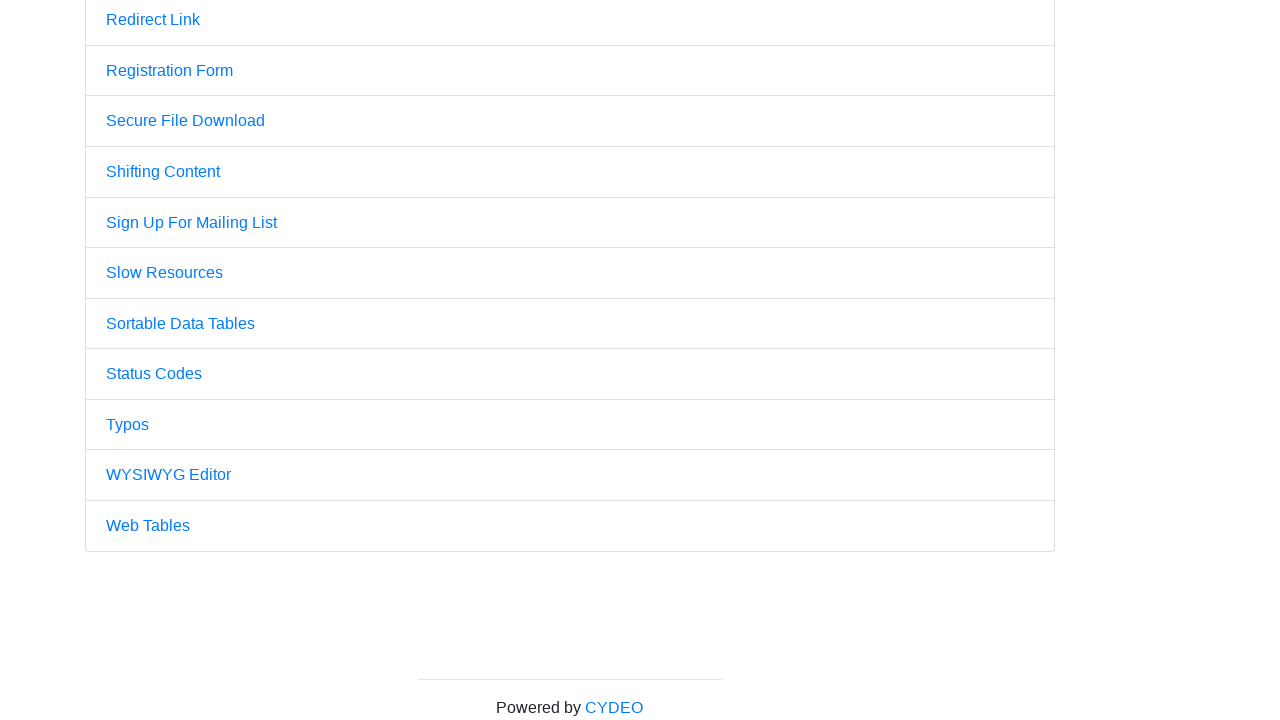

Hovered over the CYDEO link at (614, 707) on a:text('CYDEO')
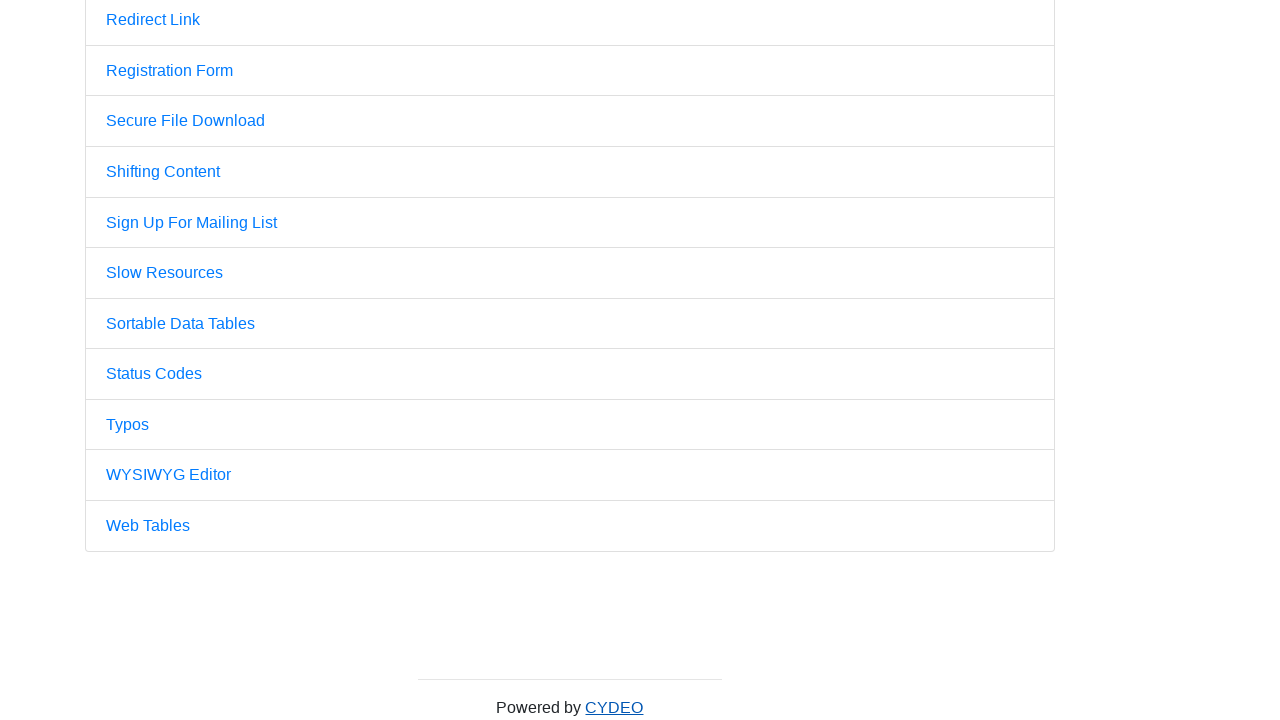

Pressed Page Up key to scroll back up
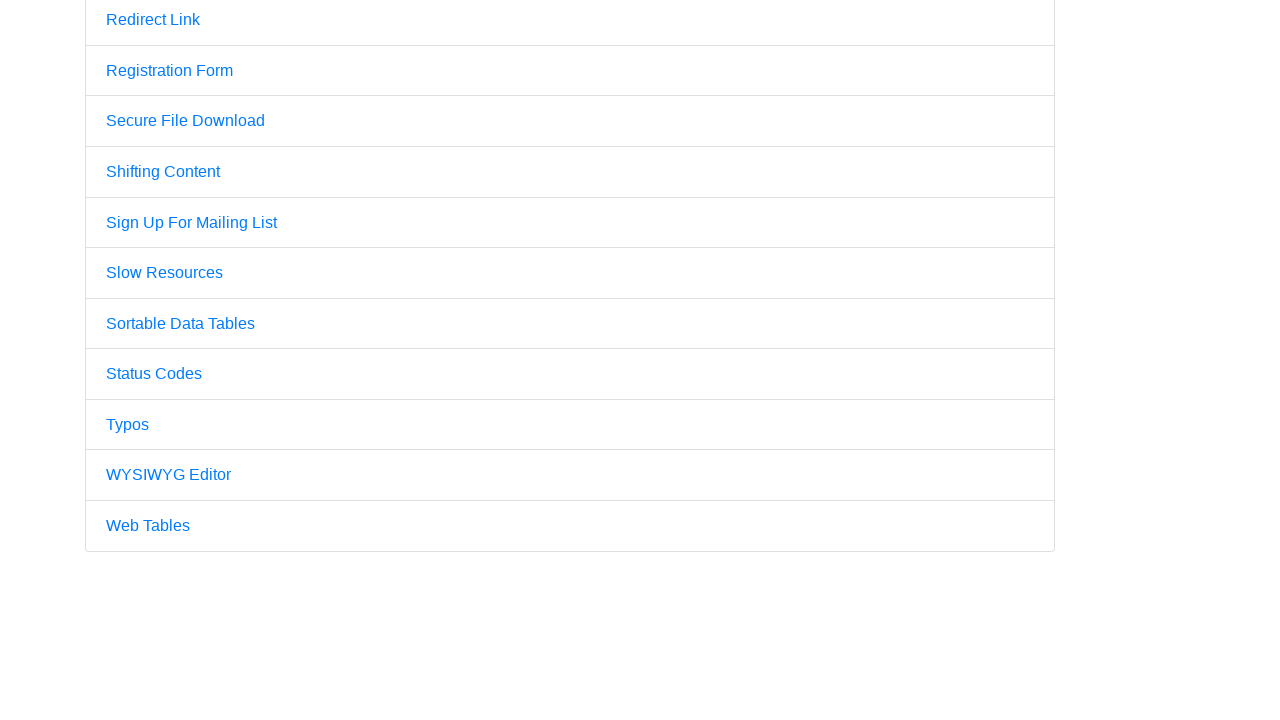

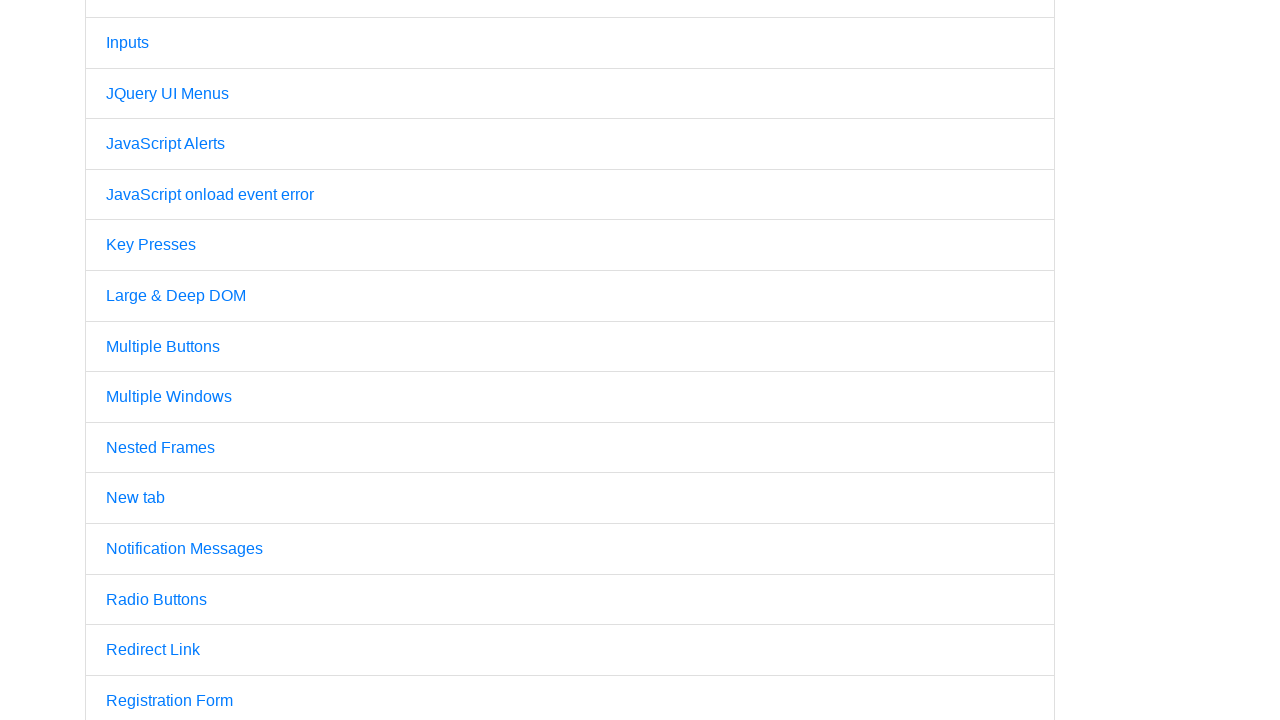